Tests dropdown selection functionality by selecting options using different methods (visible text, index, and value) on a form with select elements

Starting URL: https://v1.training-support.net/selenium/selects

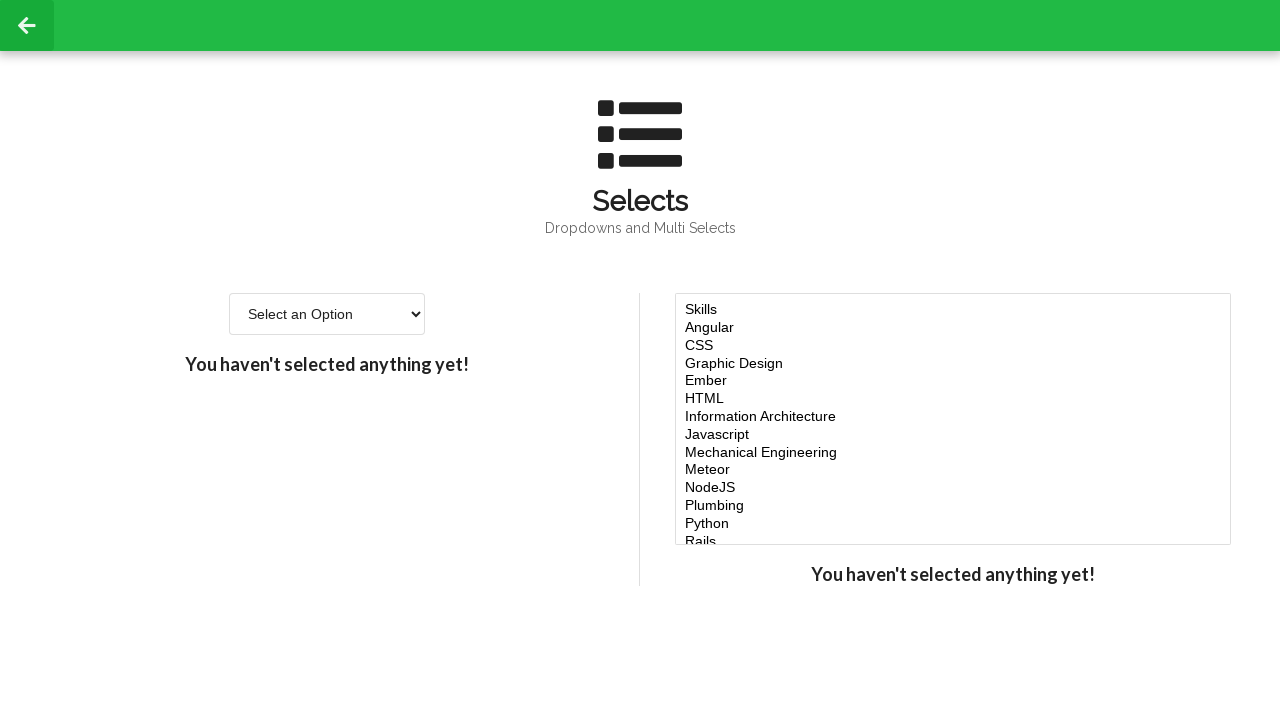

Located single select dropdown element
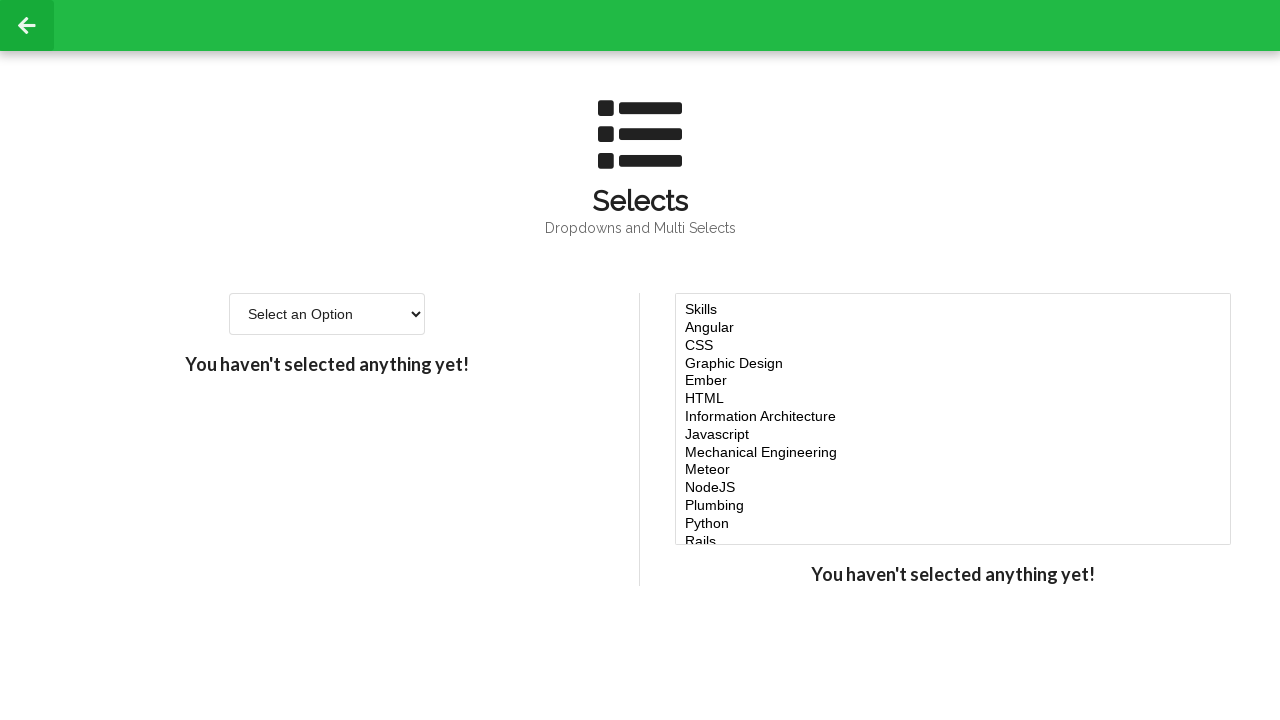

Selected Option 2 using visible text on #single-select
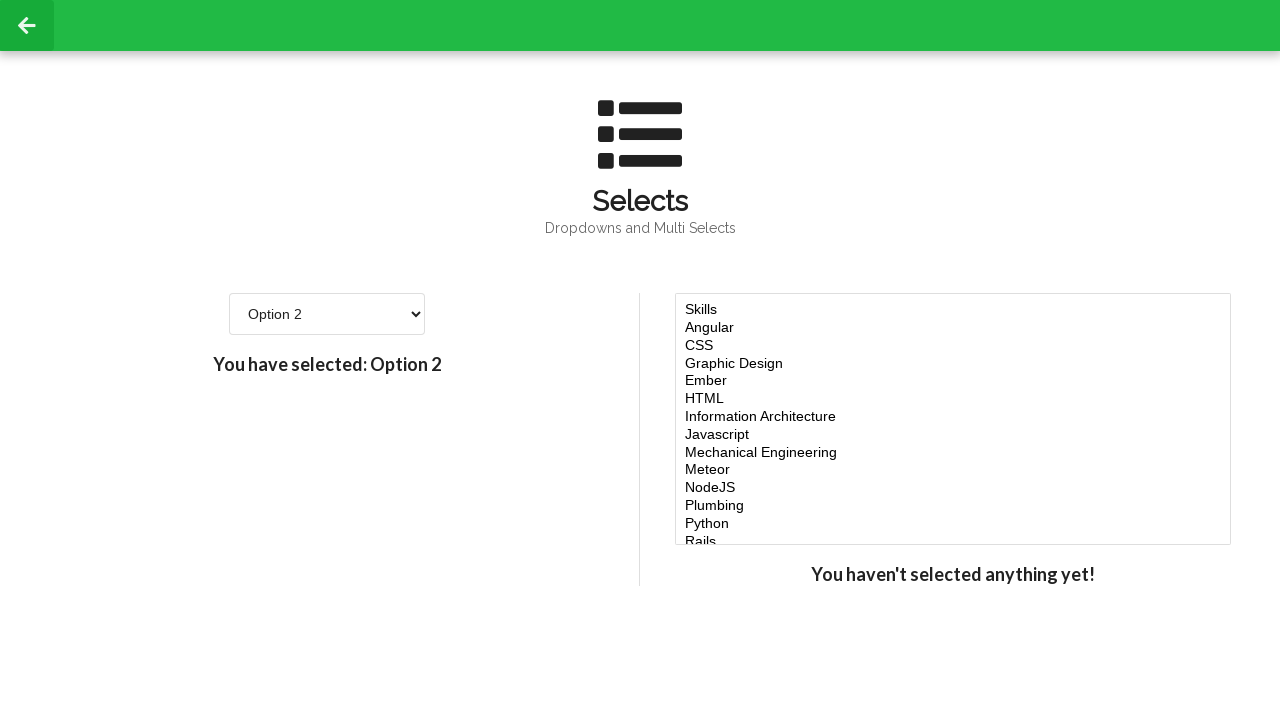

Selected option at index 3 using index method on #single-select
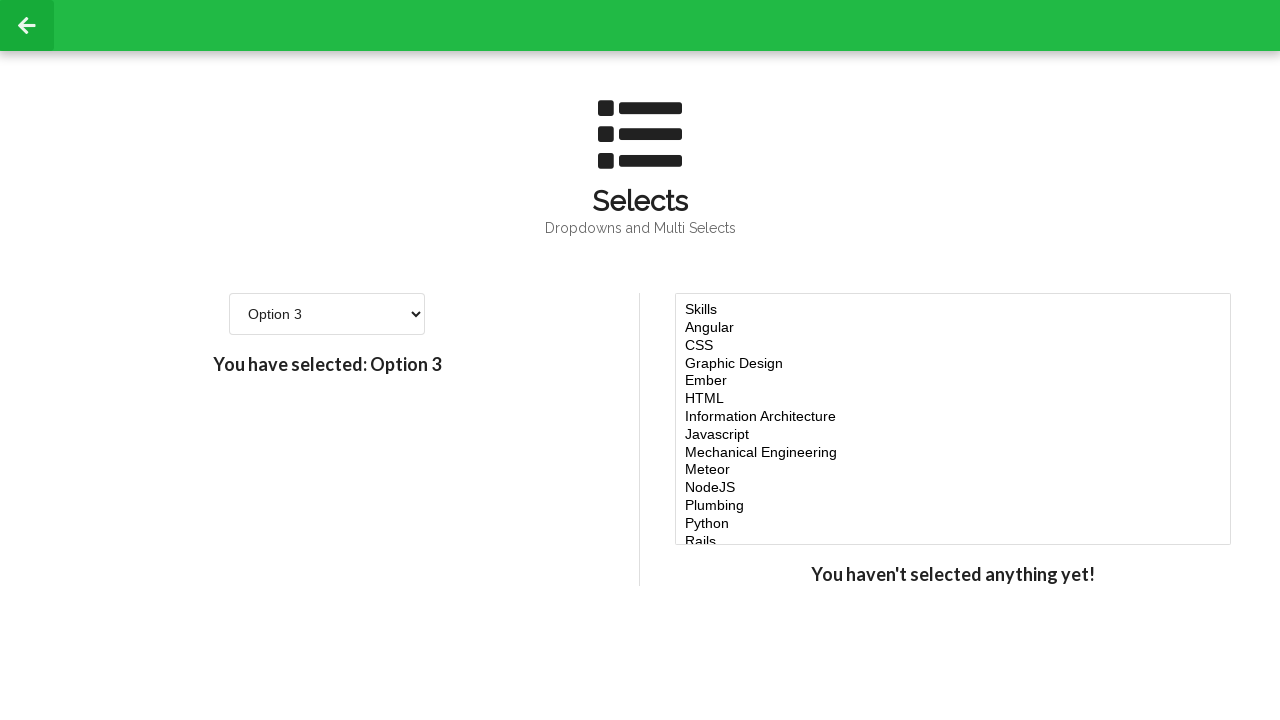

Selected option with value '4' using value attribute on #single-select
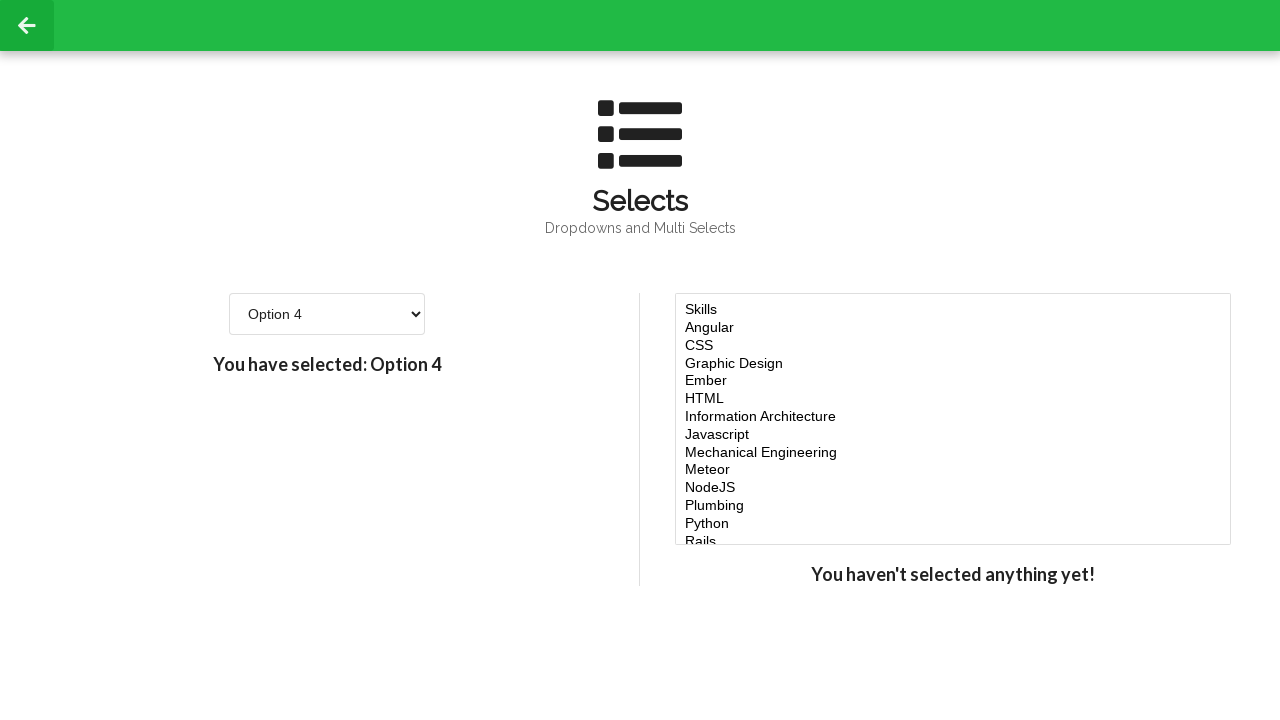

Retrieved all options from select element
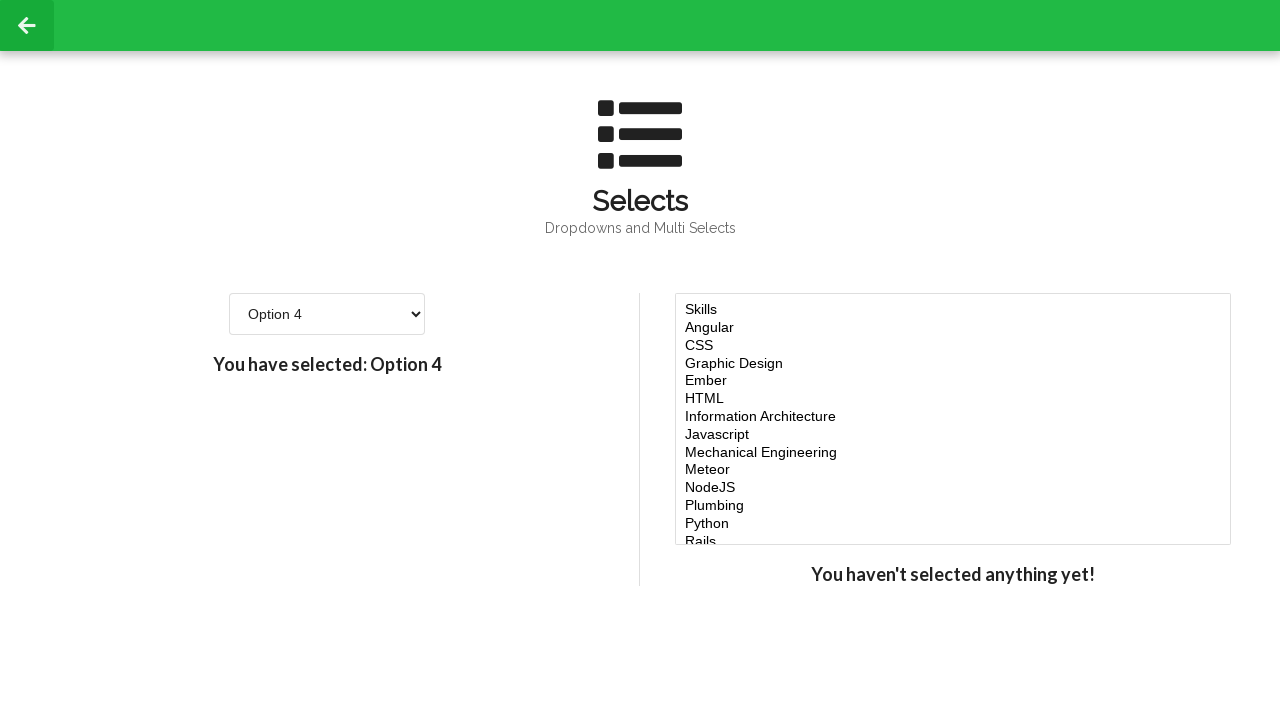

Printed all option text contents
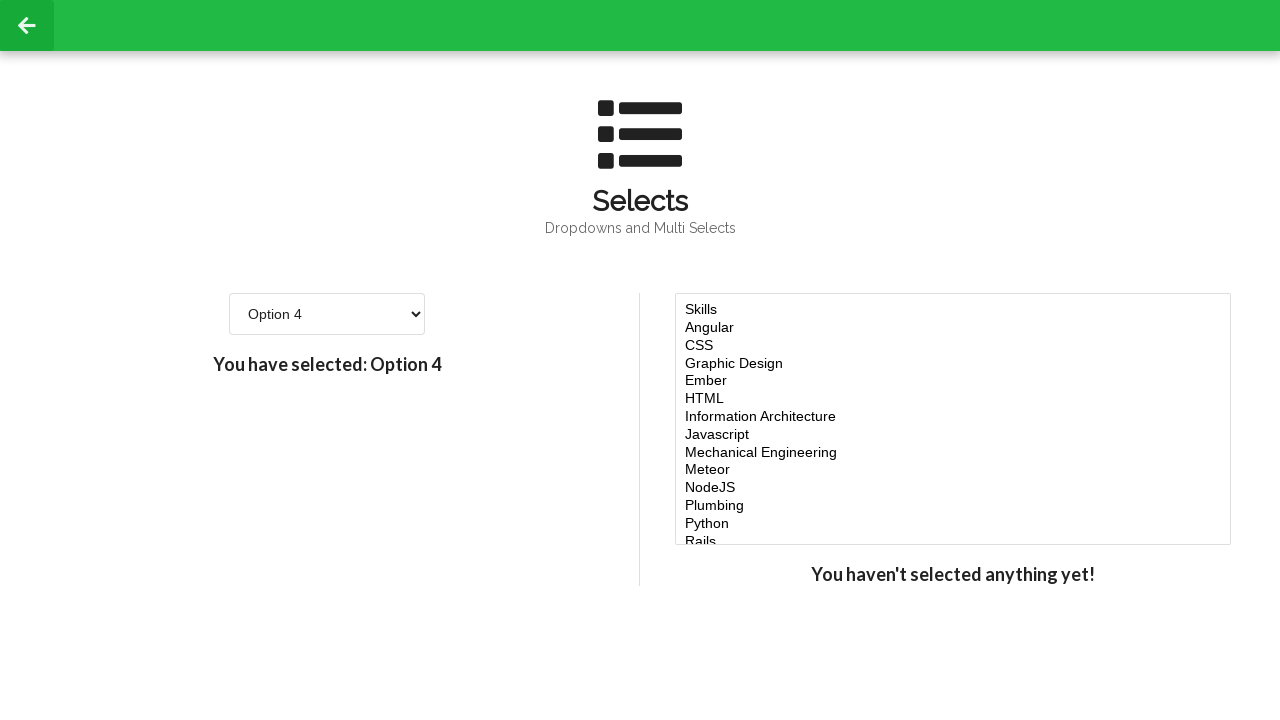

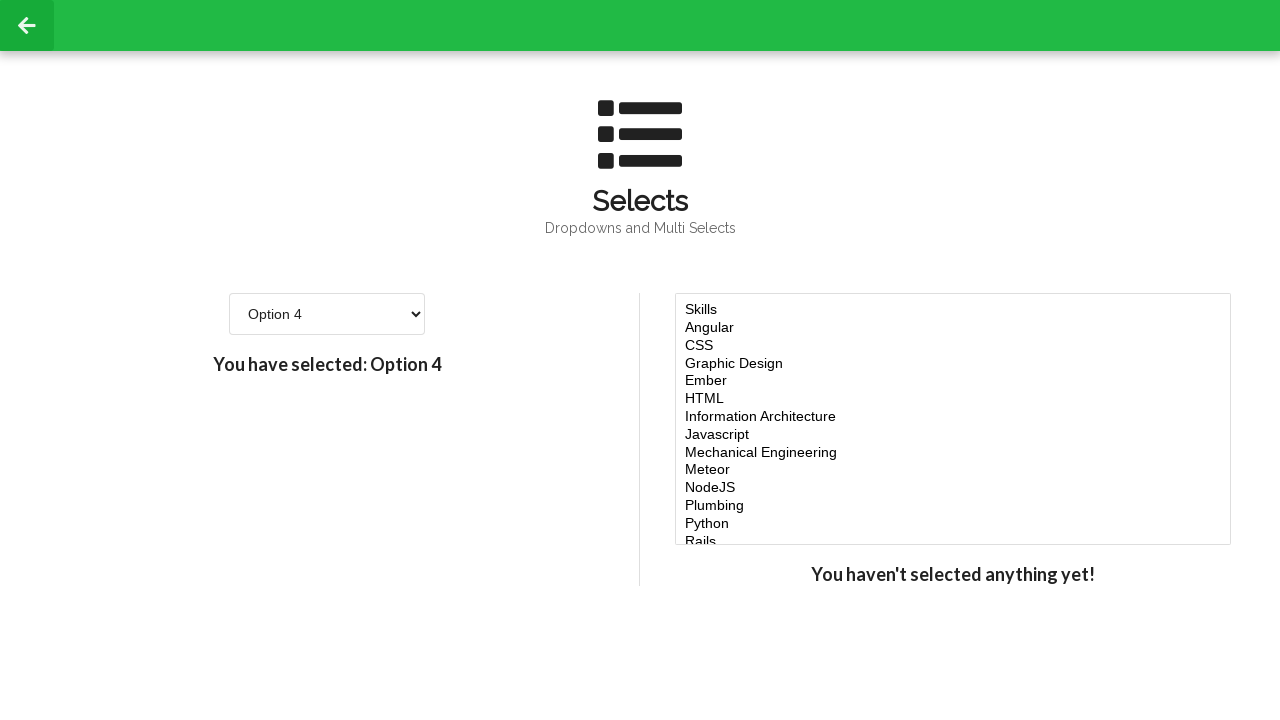